Tests search functionality on YMCA Cape Cod website by entering a location query and verifying the search results breadcrumb

Starting URL: https://ymcacapecod.org/

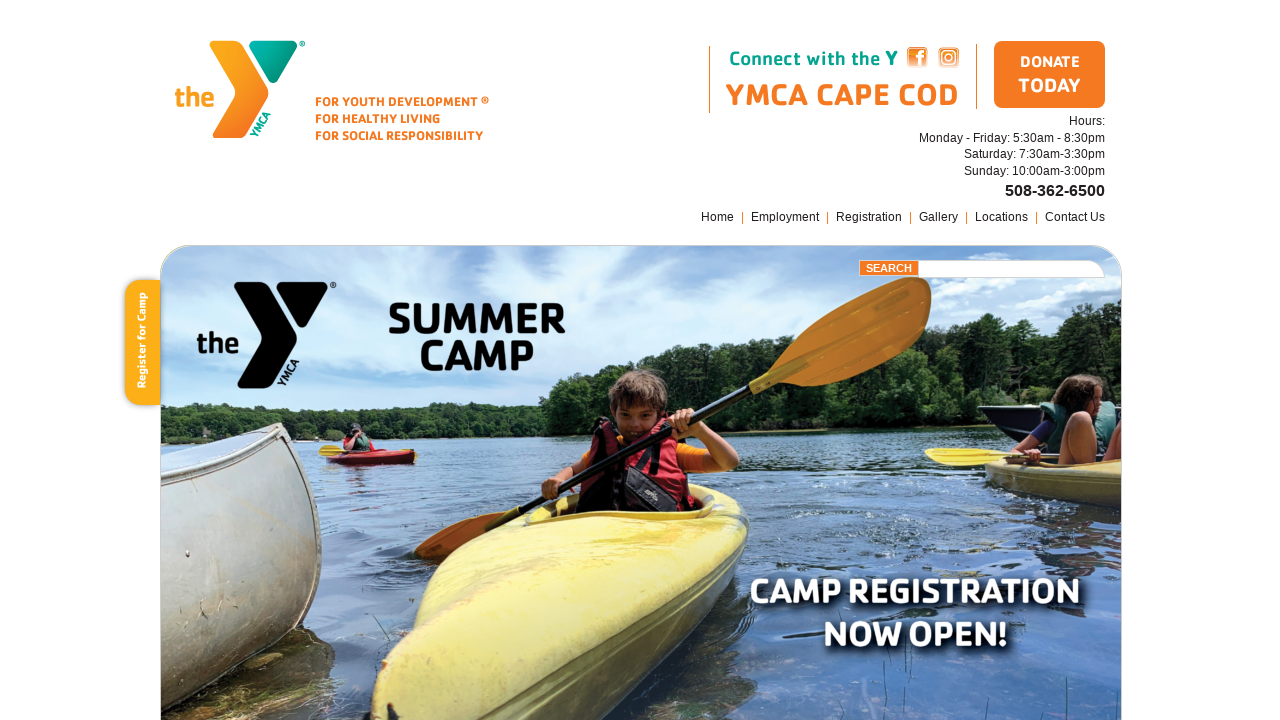

Filled search field with 'Eastham' on .field
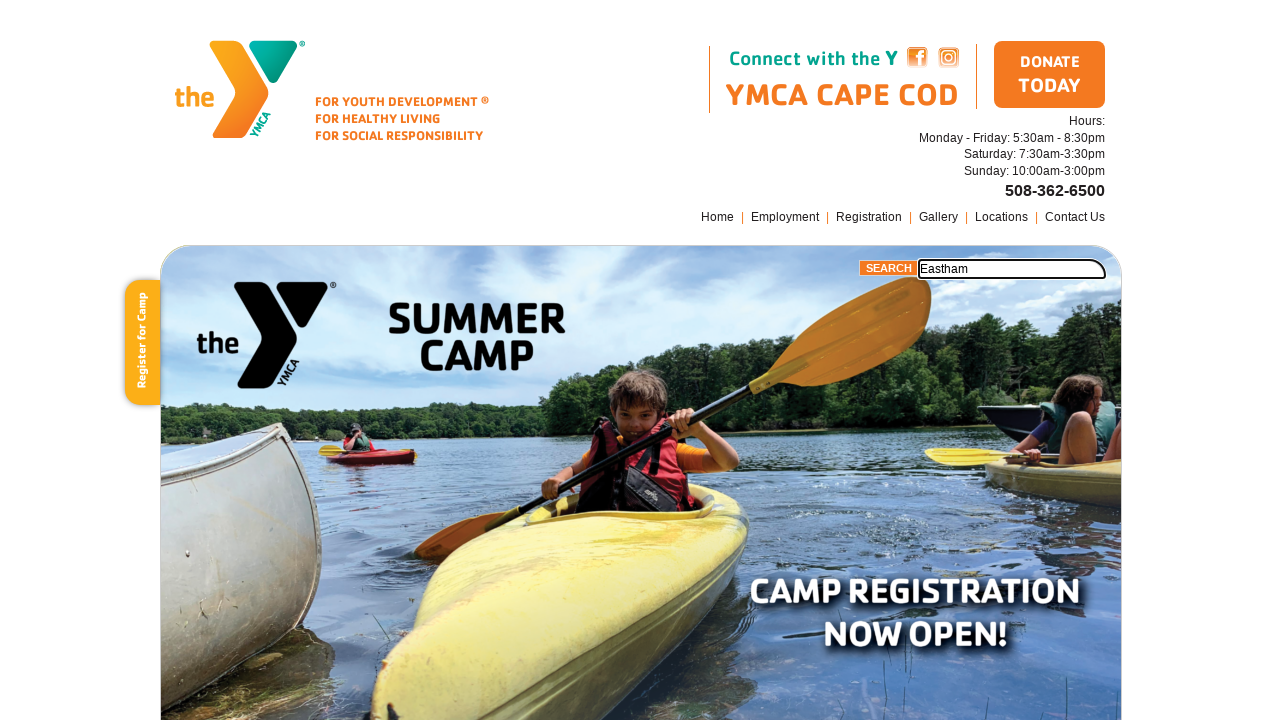

Clicked search/submit button at (889, 268) on .submit
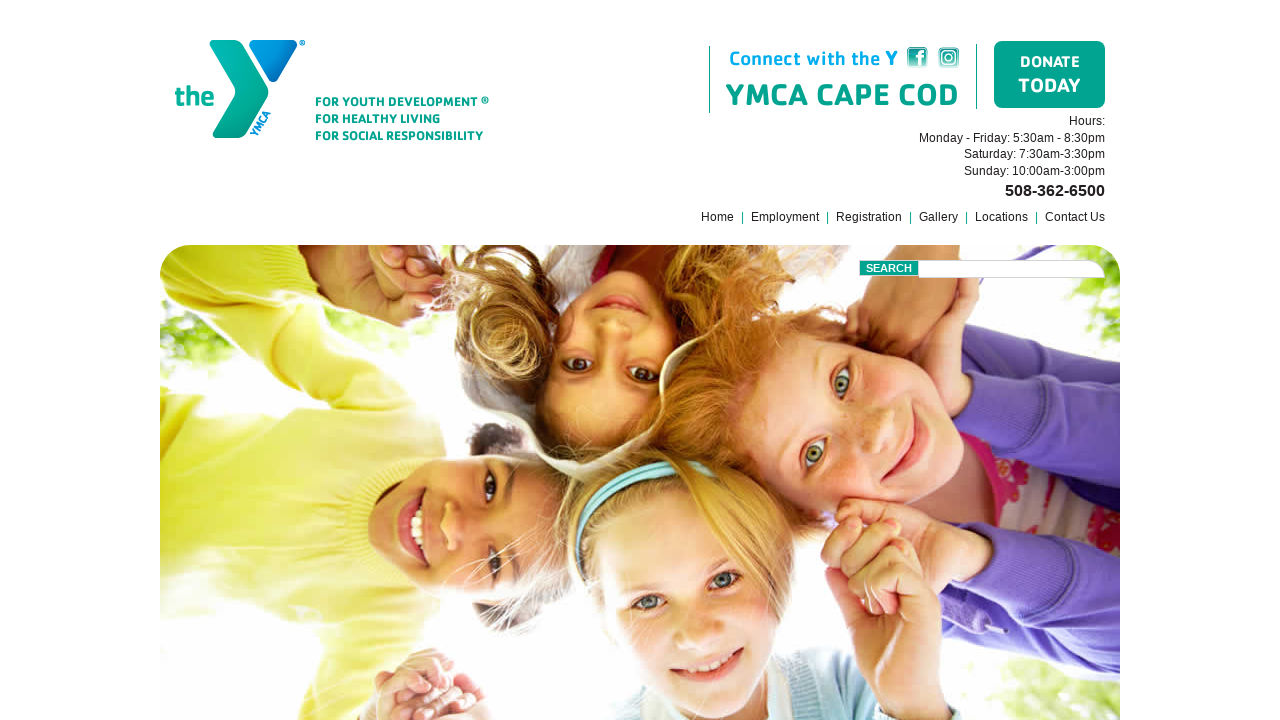

Search results breadcrumb loaded successfully
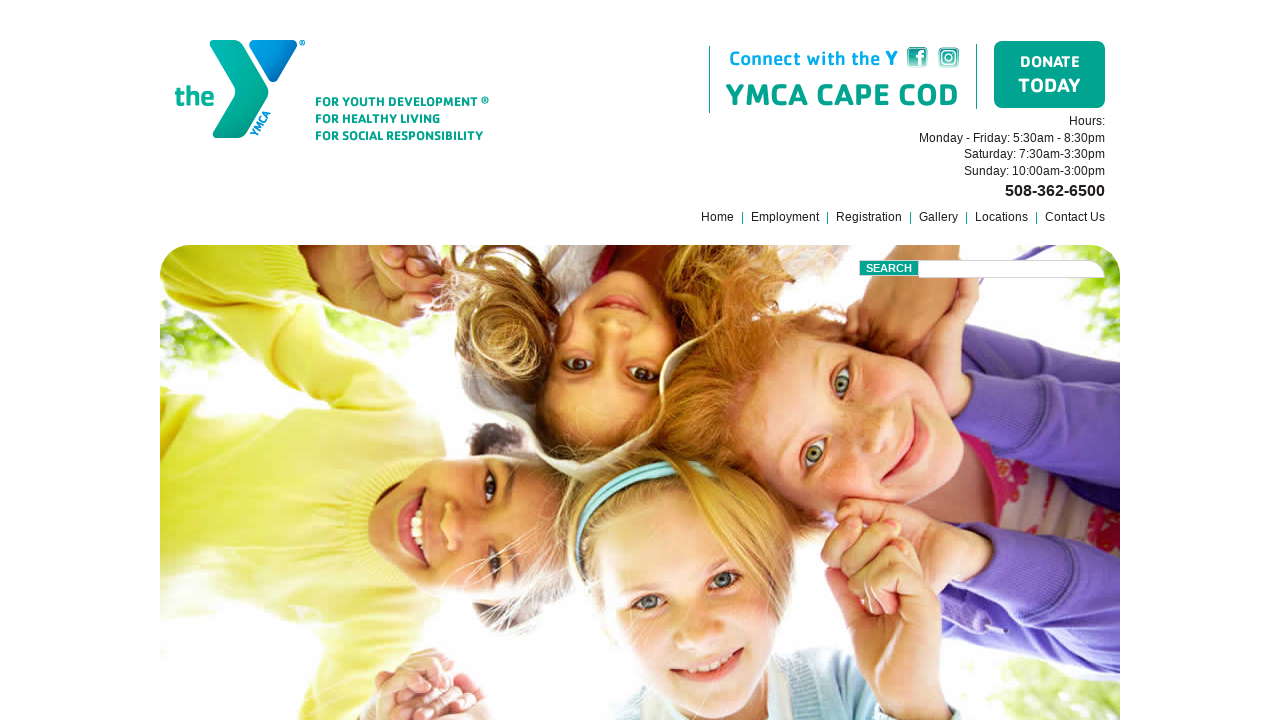

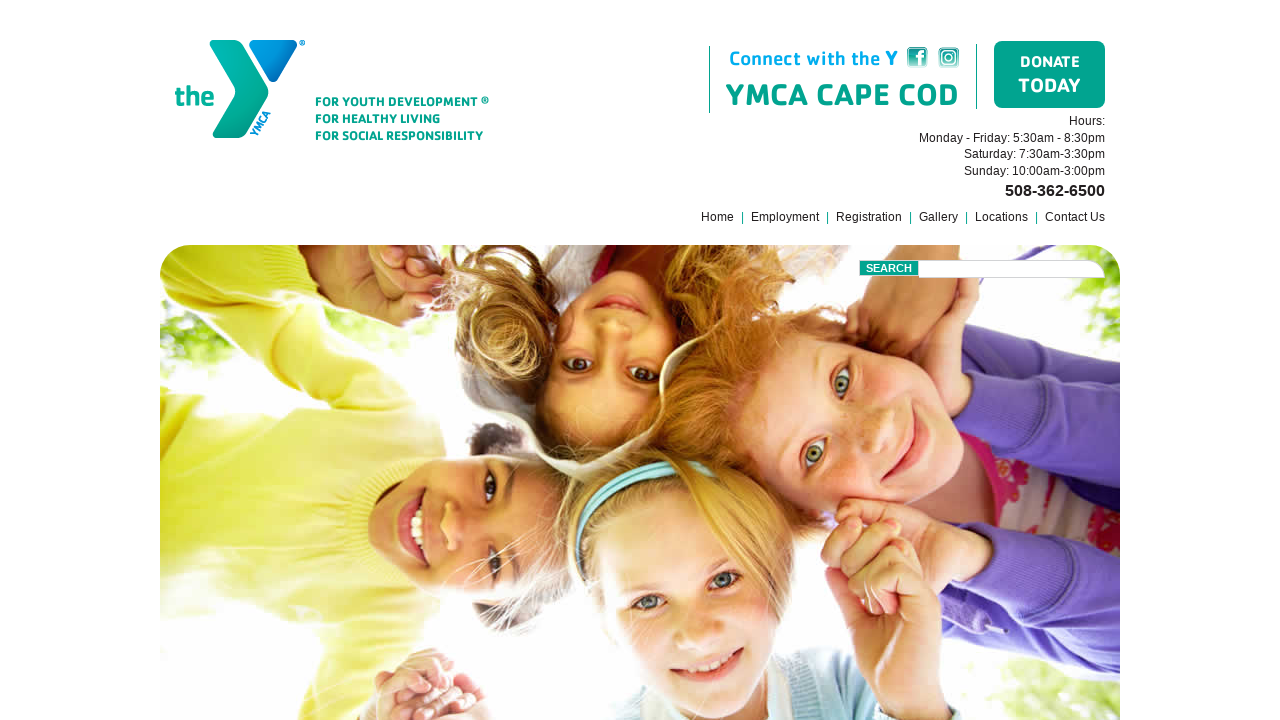